Finds and prints the username of an employee whose first name is Abhishek from a dynamic table

Starting URL: http://automationbykrishna.com/index.html

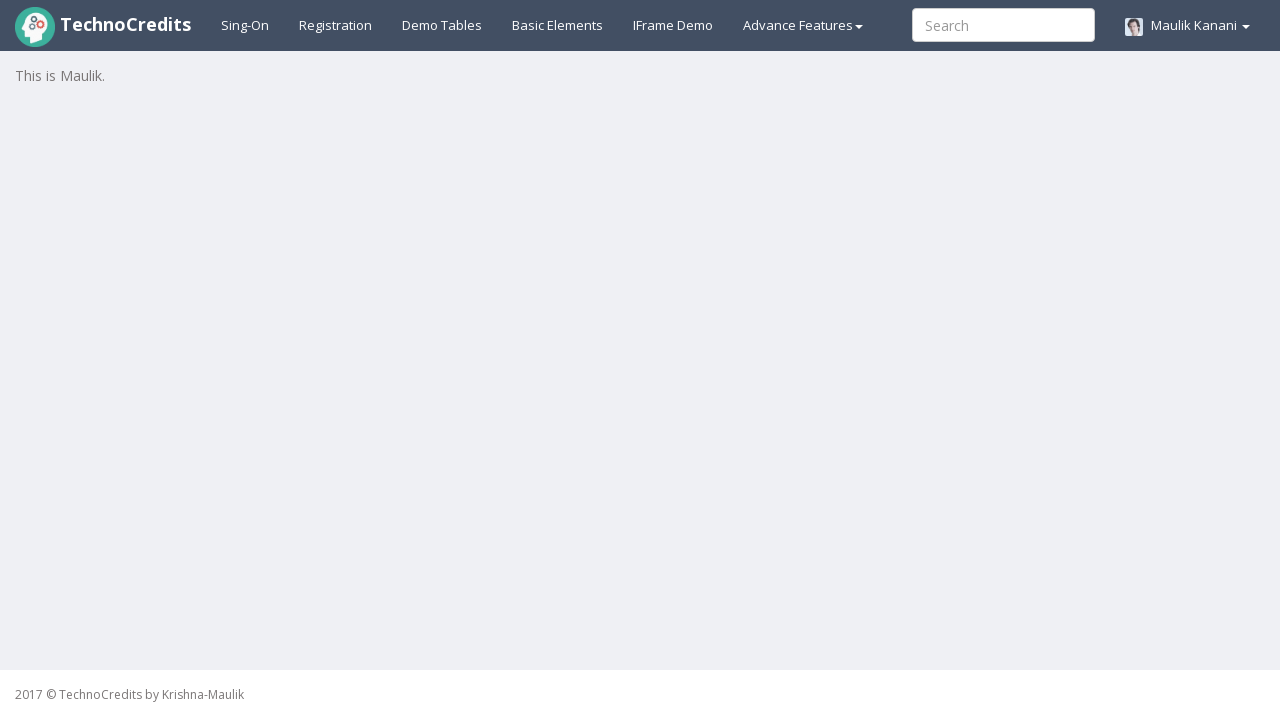

Clicked on Demo Tables tab at (442, 25) on xpath=//a[@id='demotable']
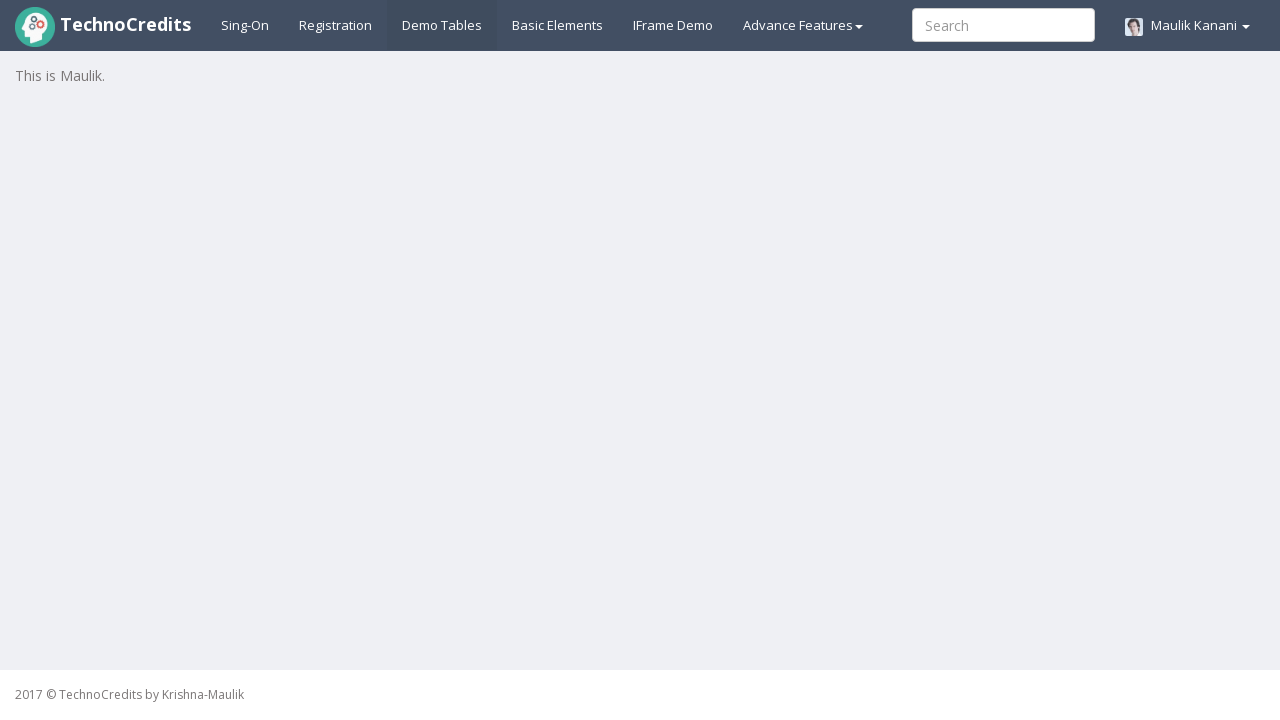

Table with id 'table1' loaded
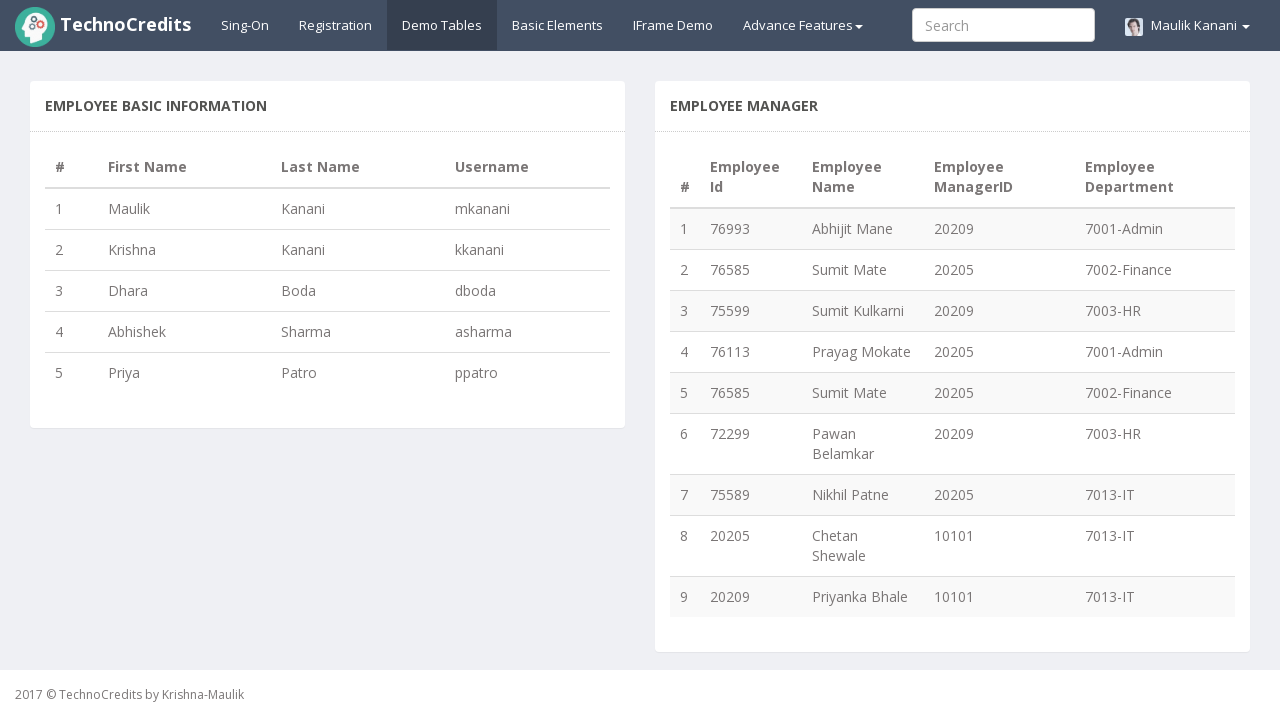

Retrieved all first names from the employee table
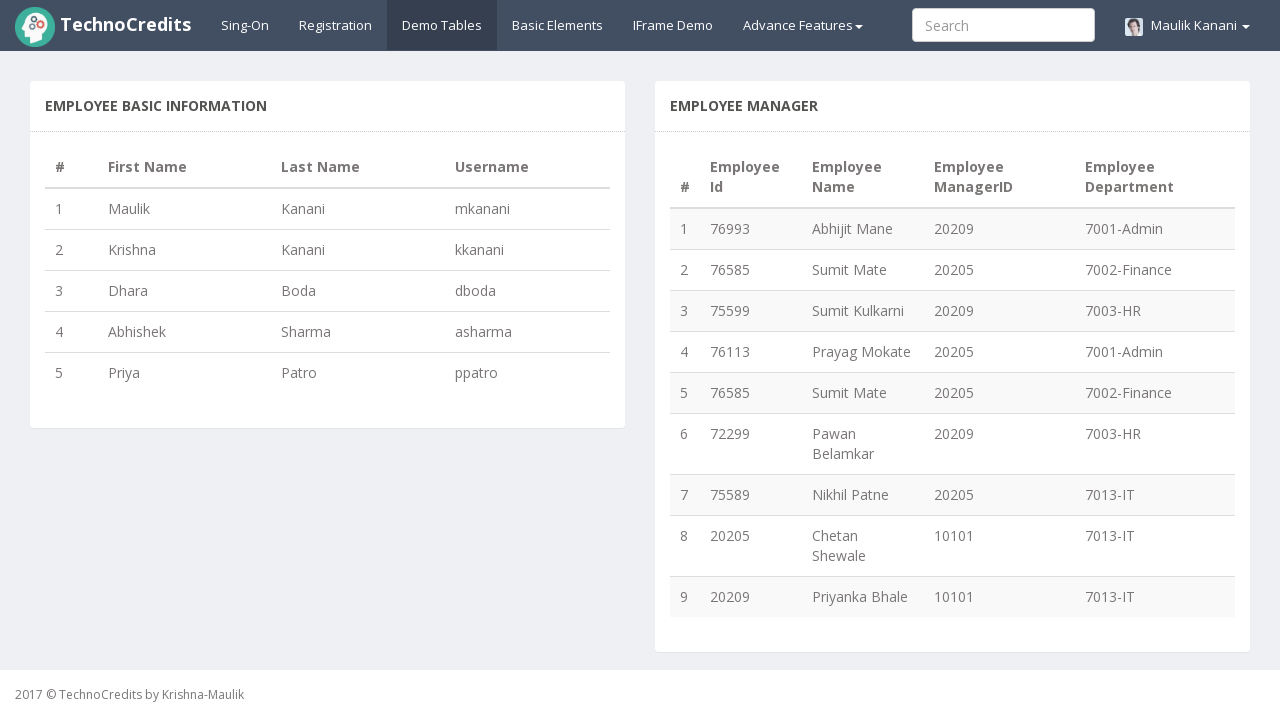

Found employee Abhishek at row 4 with username: asharma
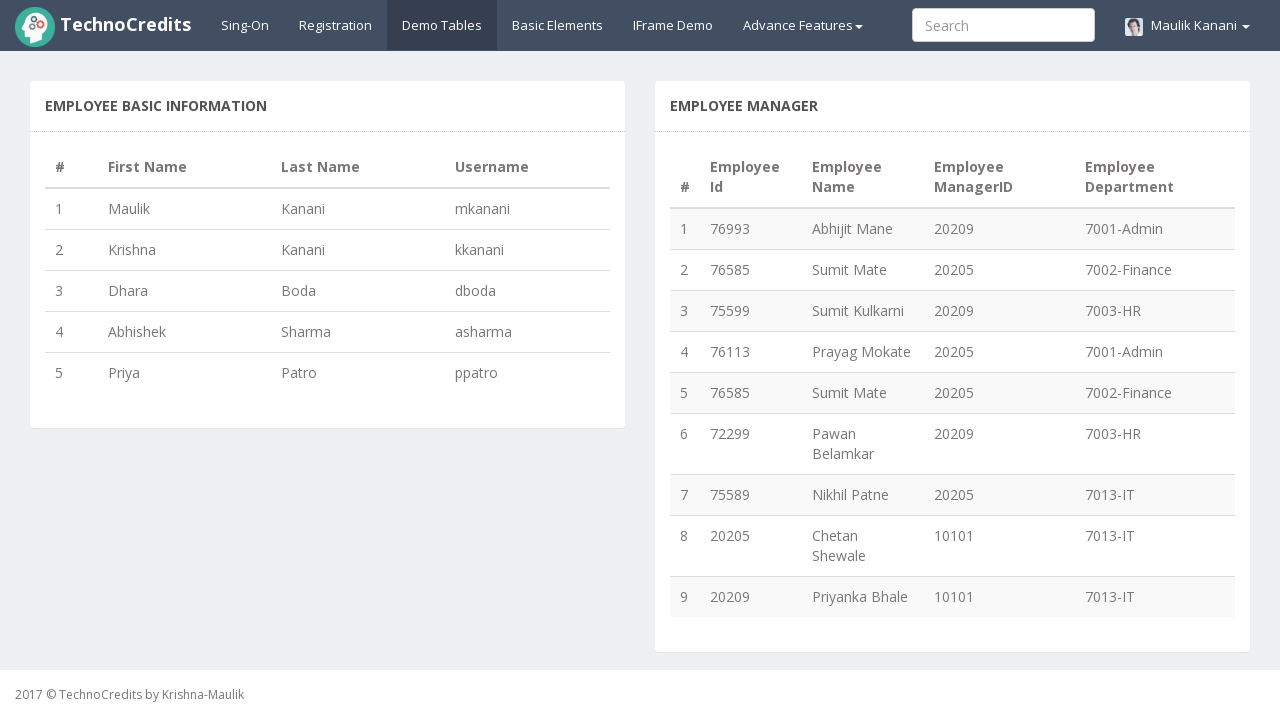

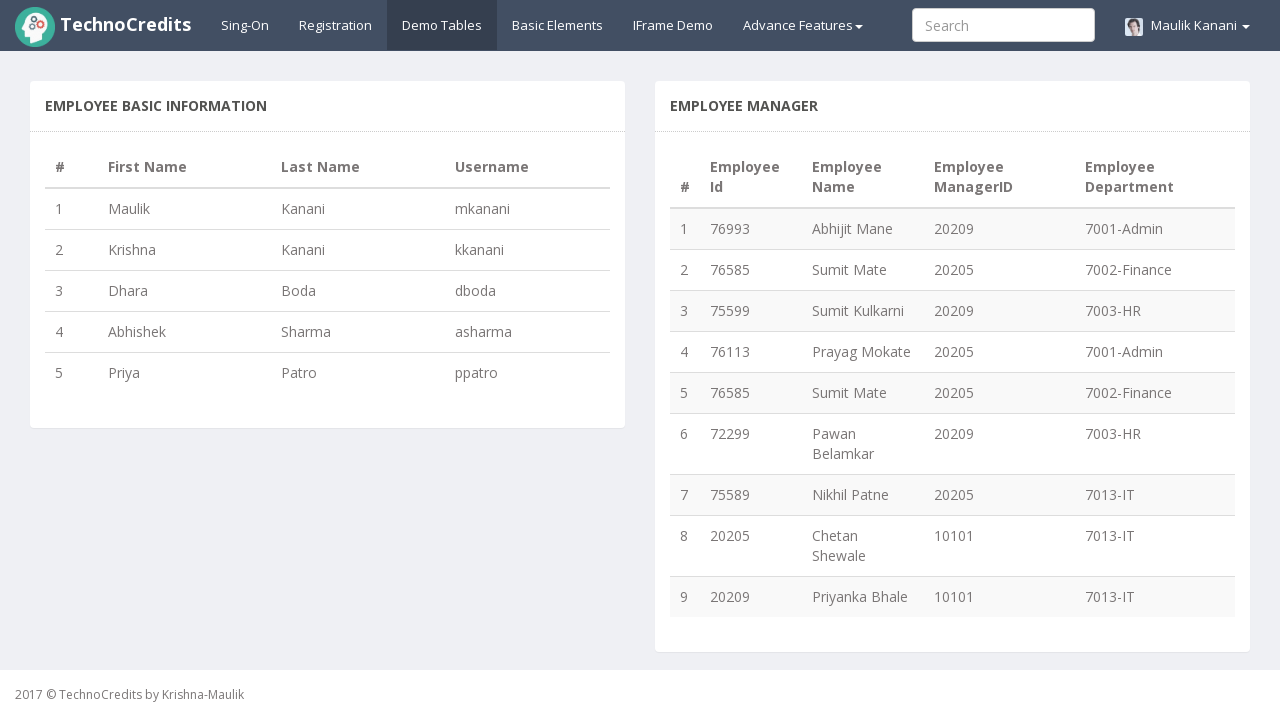